Tests right-click context menu functionality by performing a right-click action and selecting the 'Copy' option from the context menu

Starting URL: https://swisnl.github.io/jQuery-contextMenu/demo.html

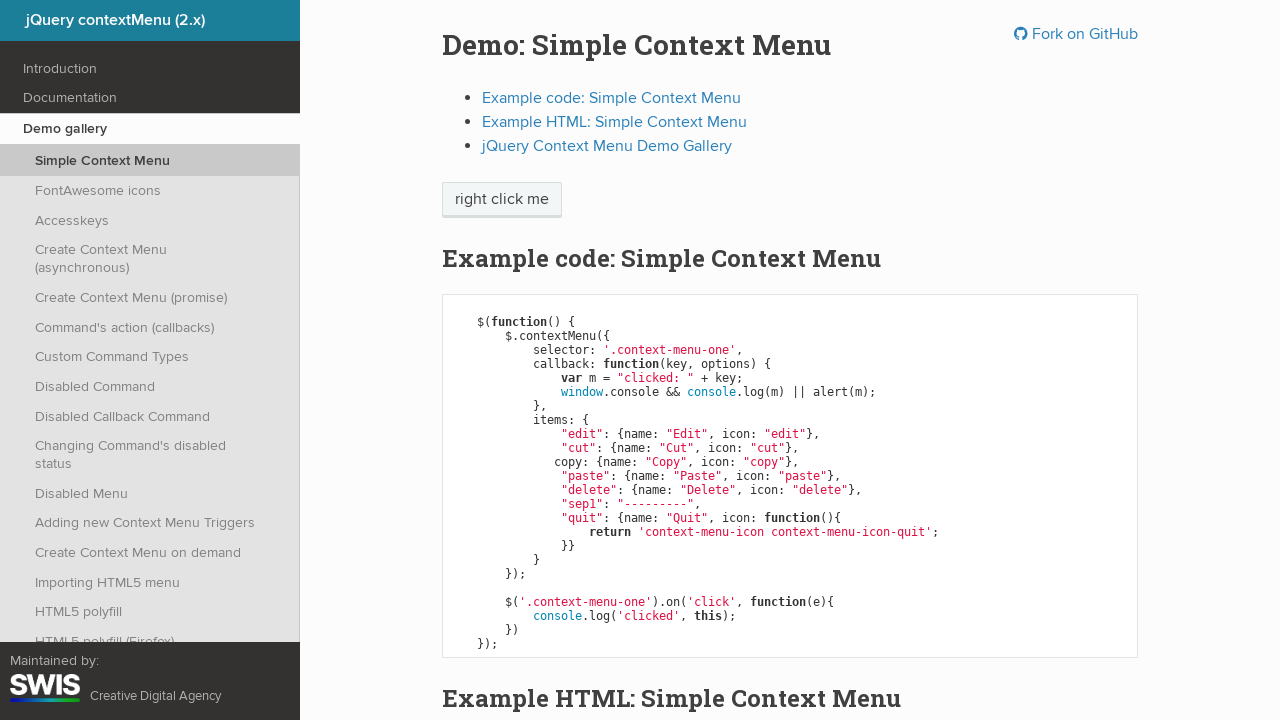

Located the 'right click me' element
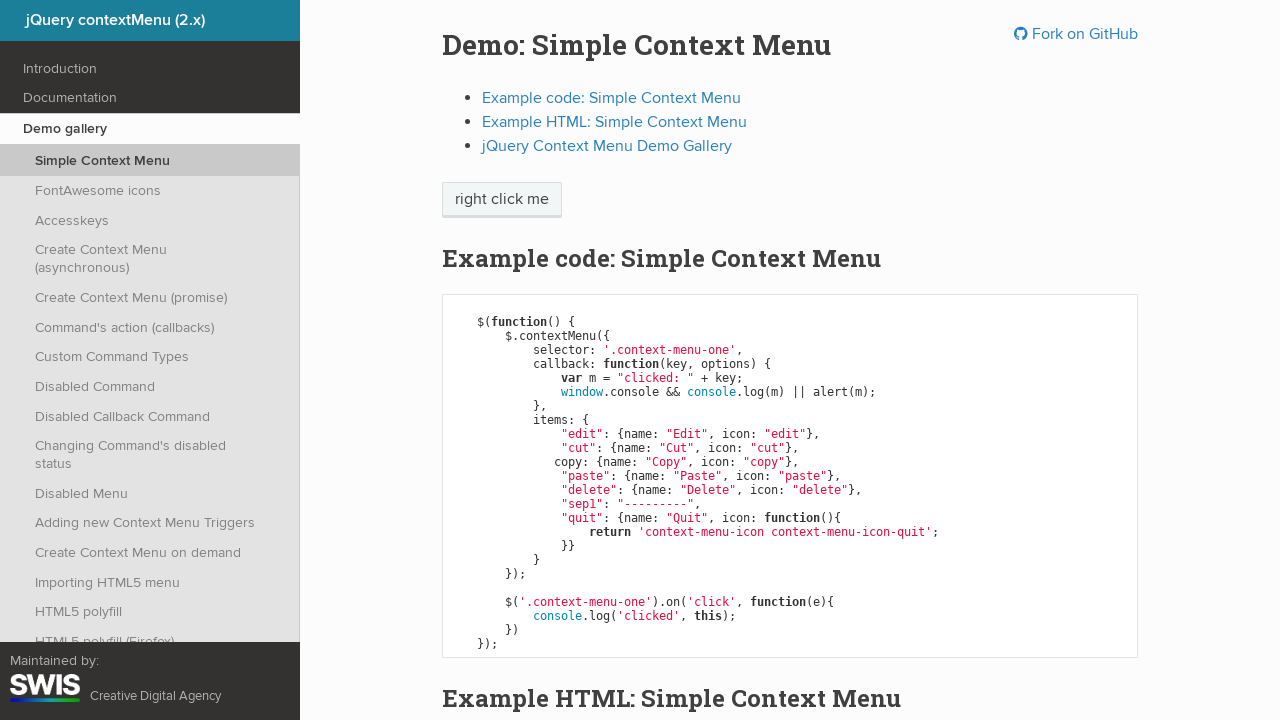

Performed right-click on the target element at (502, 200) on xpath=//span[text()='right click me']
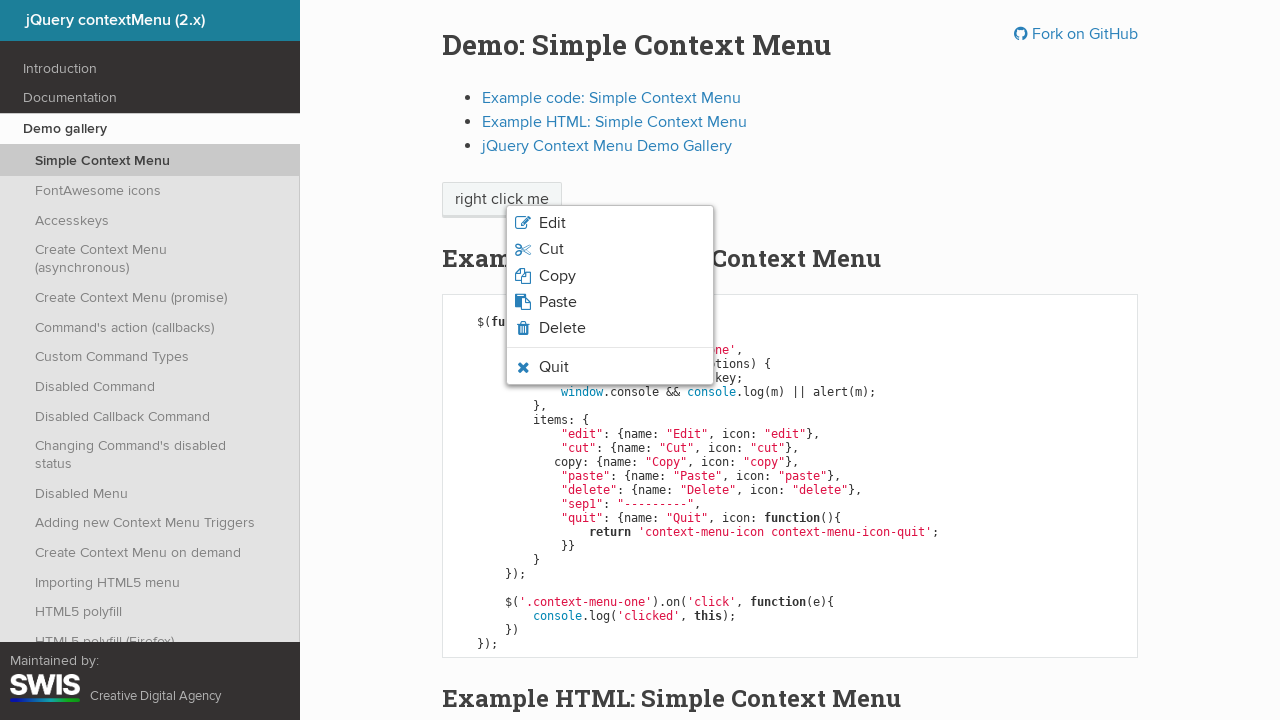

Context menu appeared with options
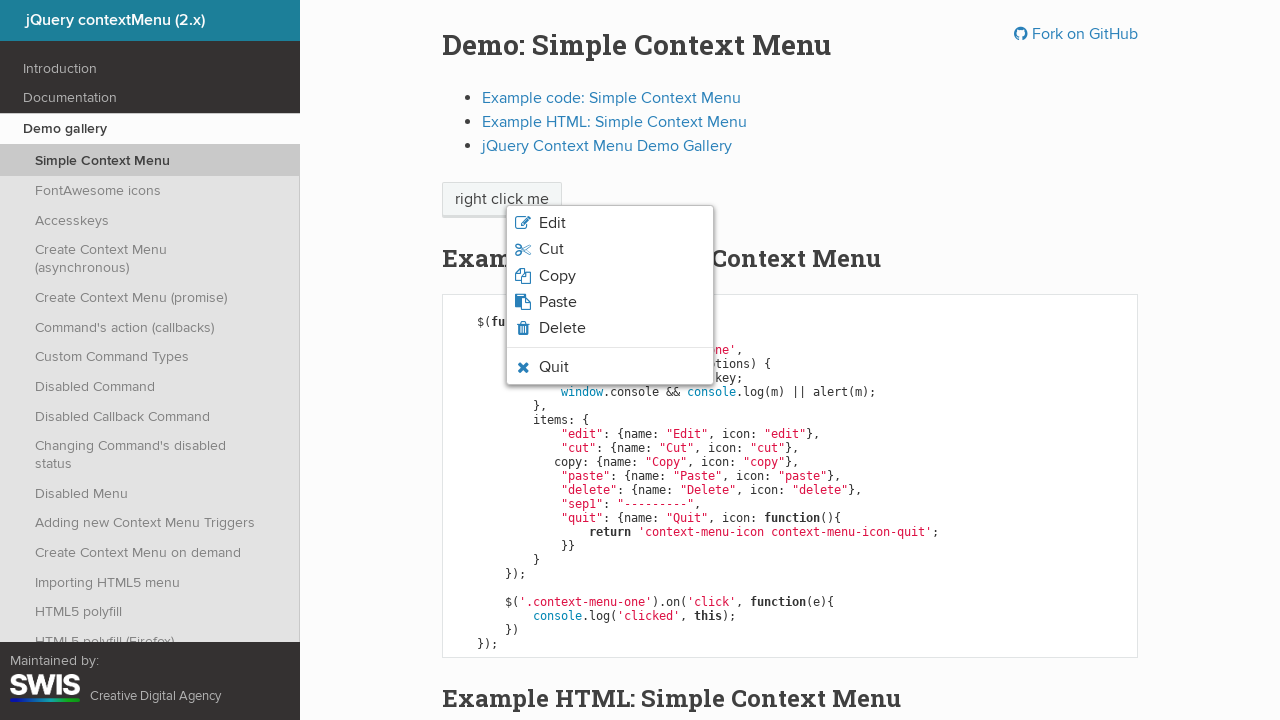

Clicked the 'Copy' option from context menu at (557, 276) on li.context-menu-icon span >> nth=2
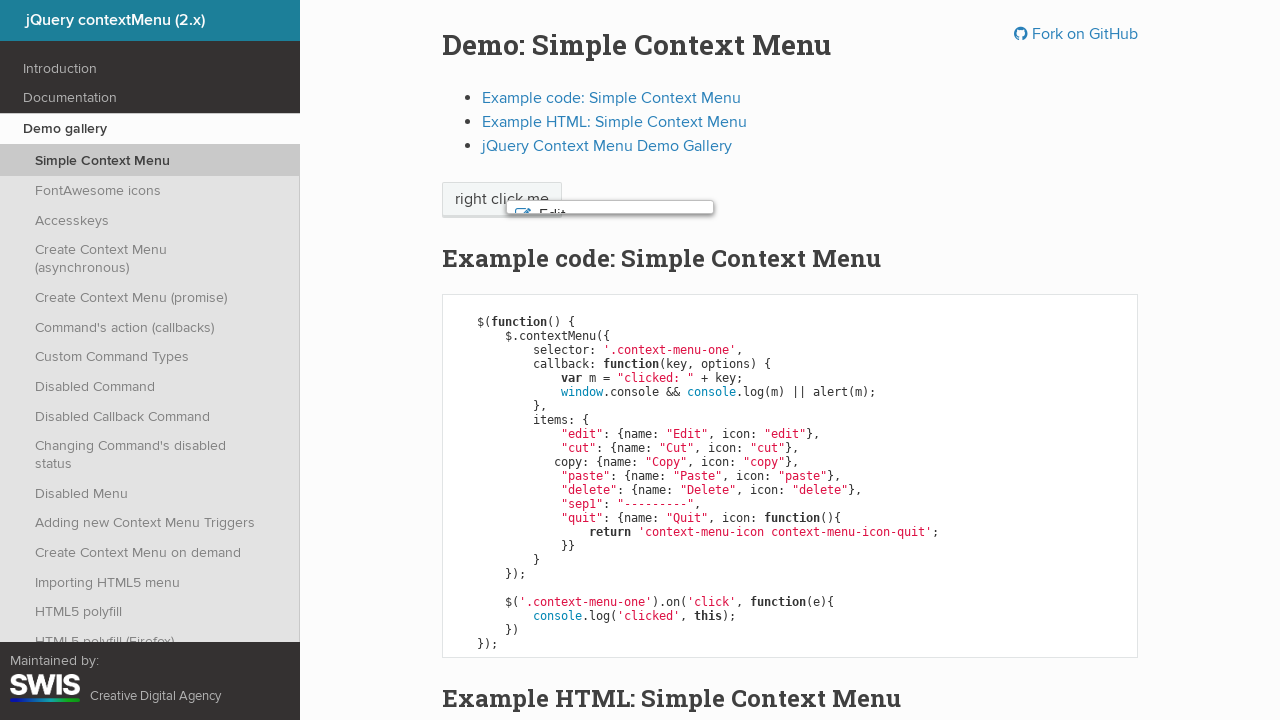

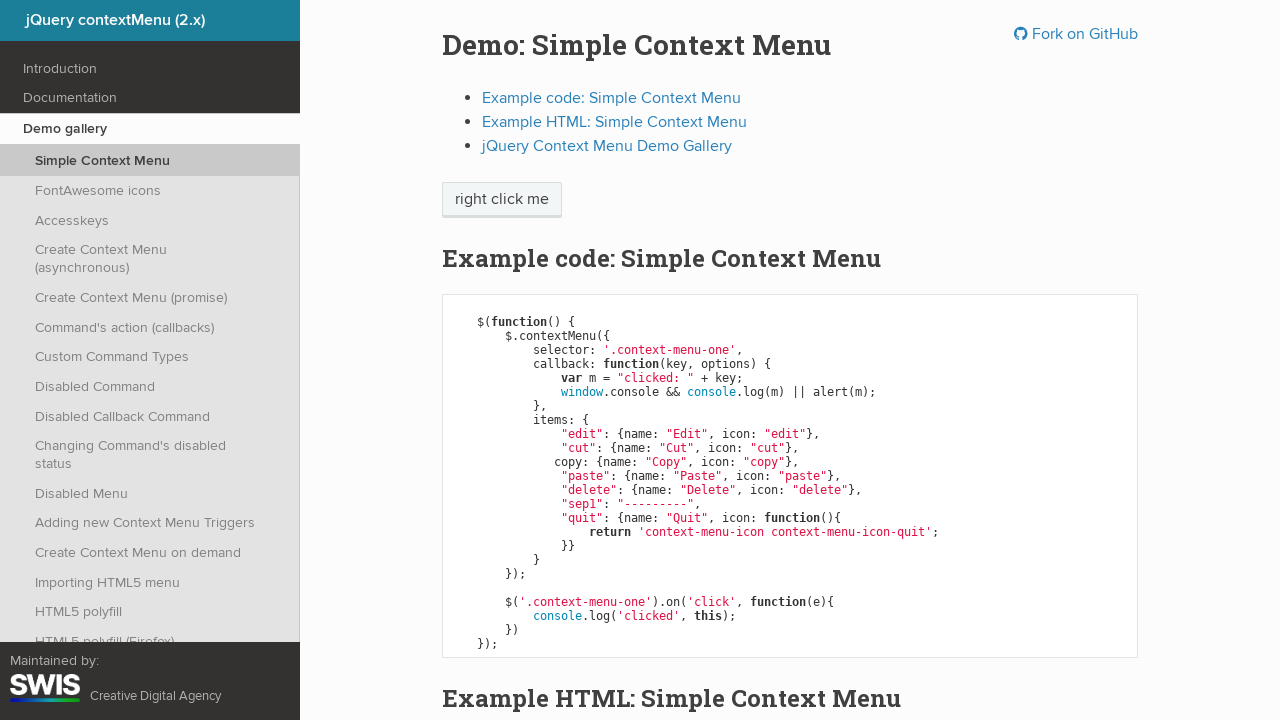